Tests dropdown selection functionality by selecting an option and verifying the selected value

Starting URL: https://rahulshettyacademy.com/AutomationPractice/

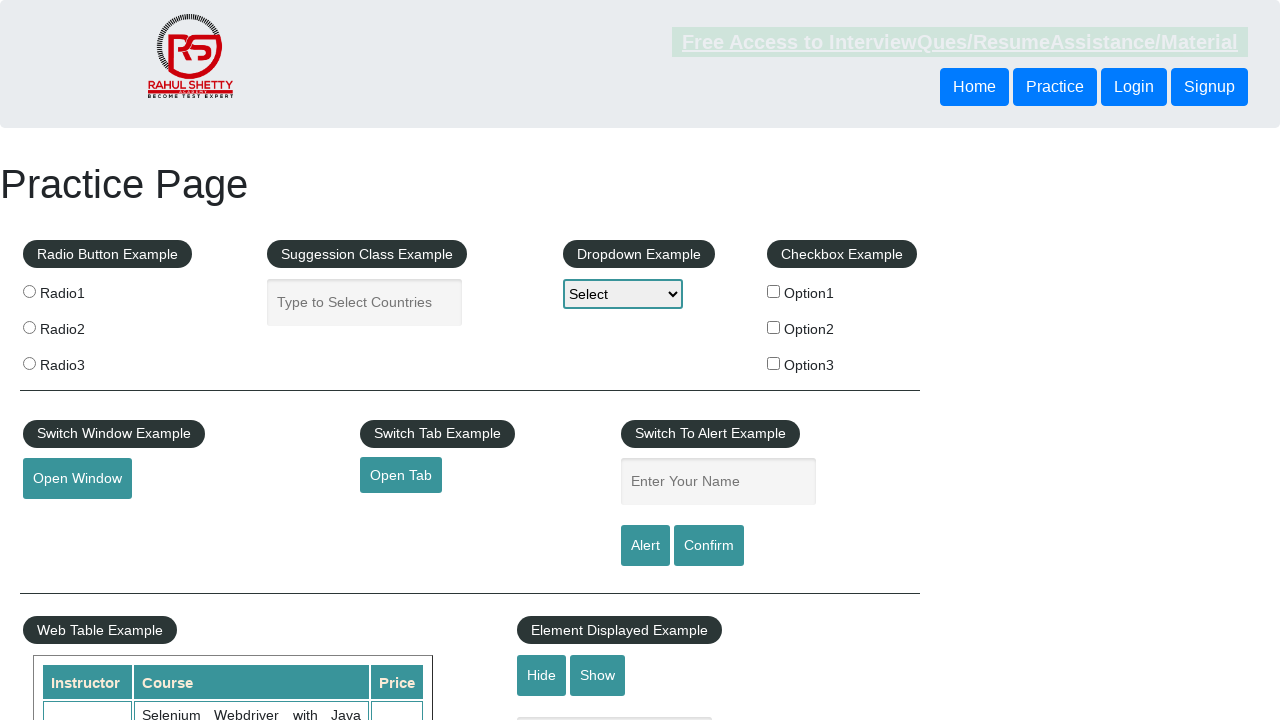

Selected 'Option1' from dropdown menu on //*[@id="dropdown-class-example"]
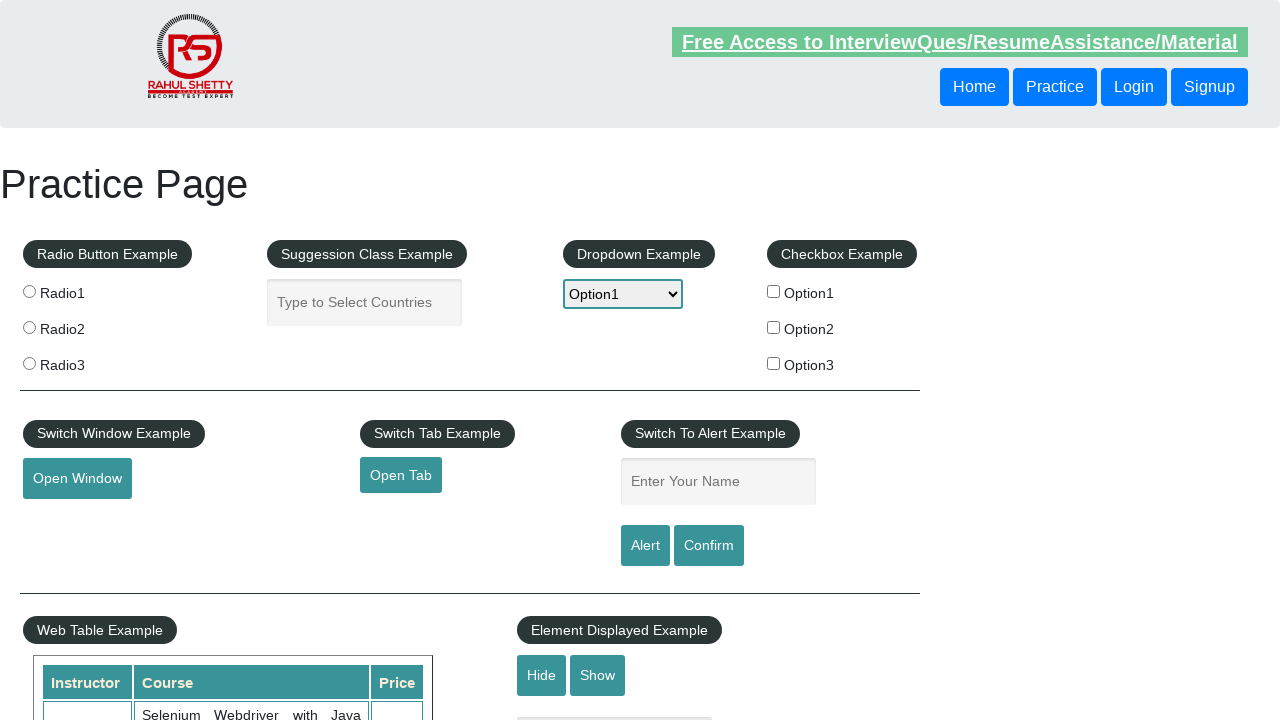

Waited 3 seconds for dropdown selection to register
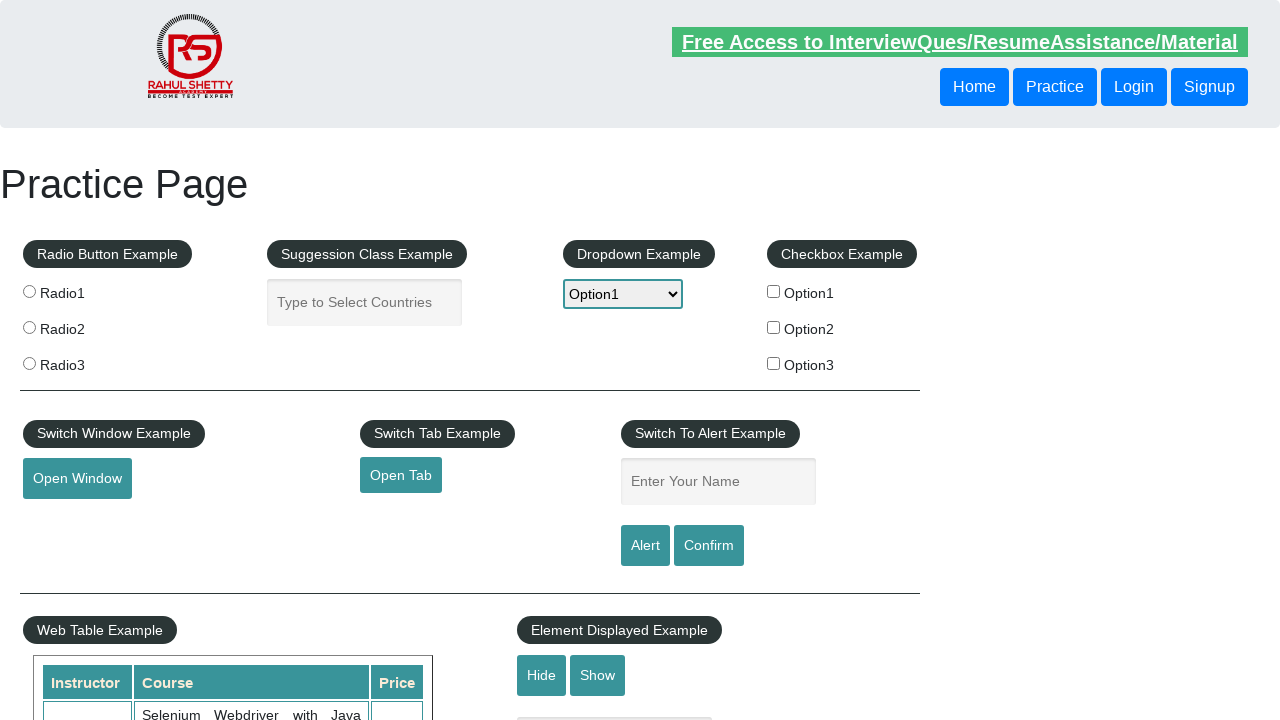

Retrieved selected dropdown value: option1
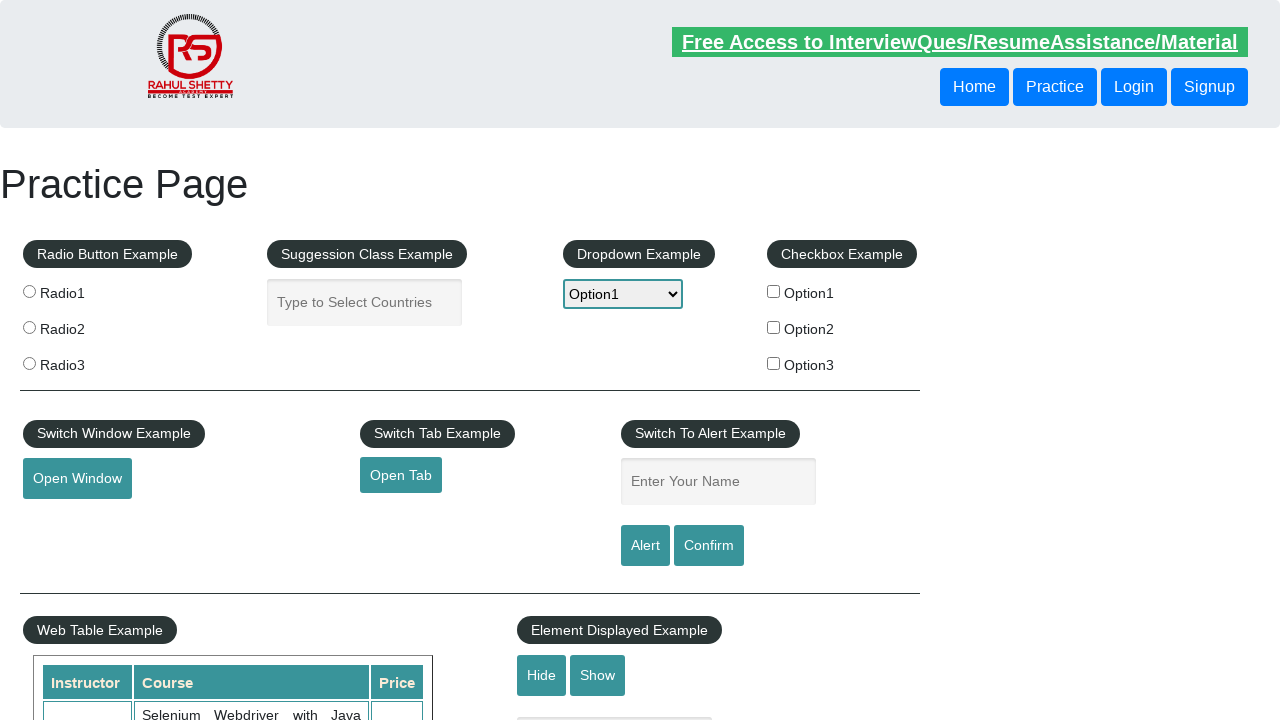

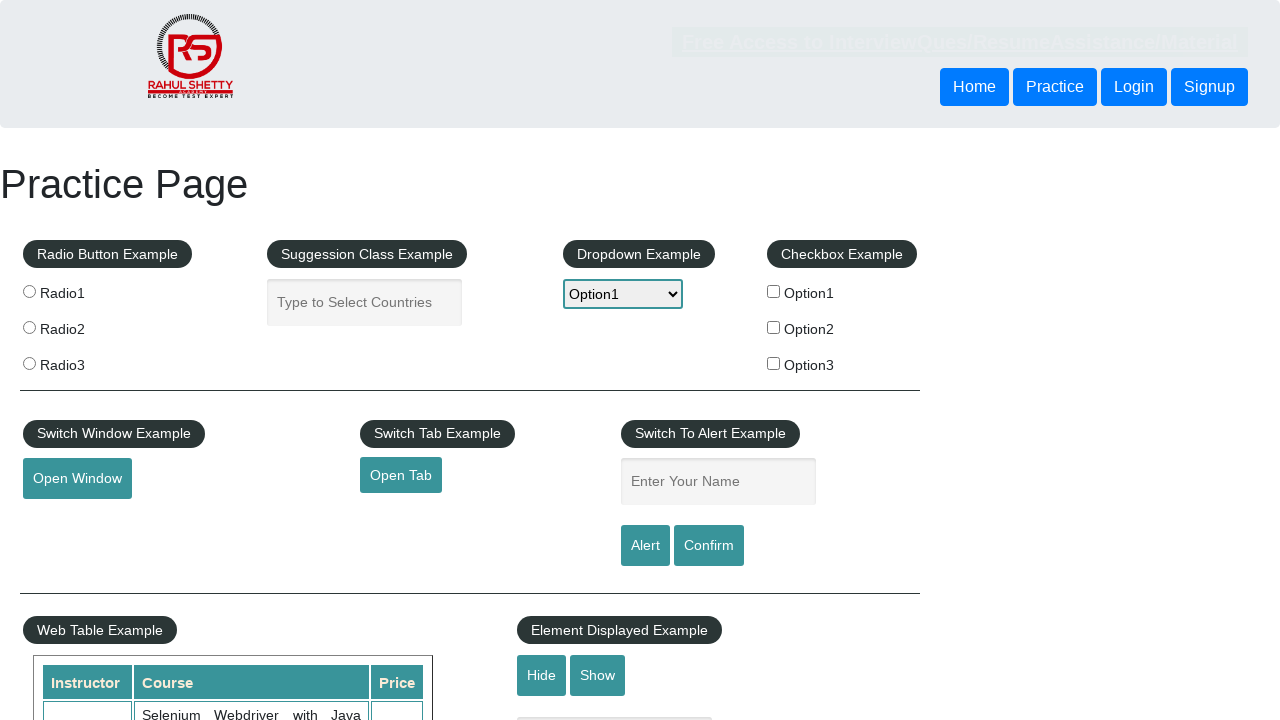